Tests a contact form by switching to an iframe, filling out name, email, phone, and message fields, submitting the form, and verifying the thank you button appears.

Starting URL: https://www.freecontactform.com/forms/contact-form-free

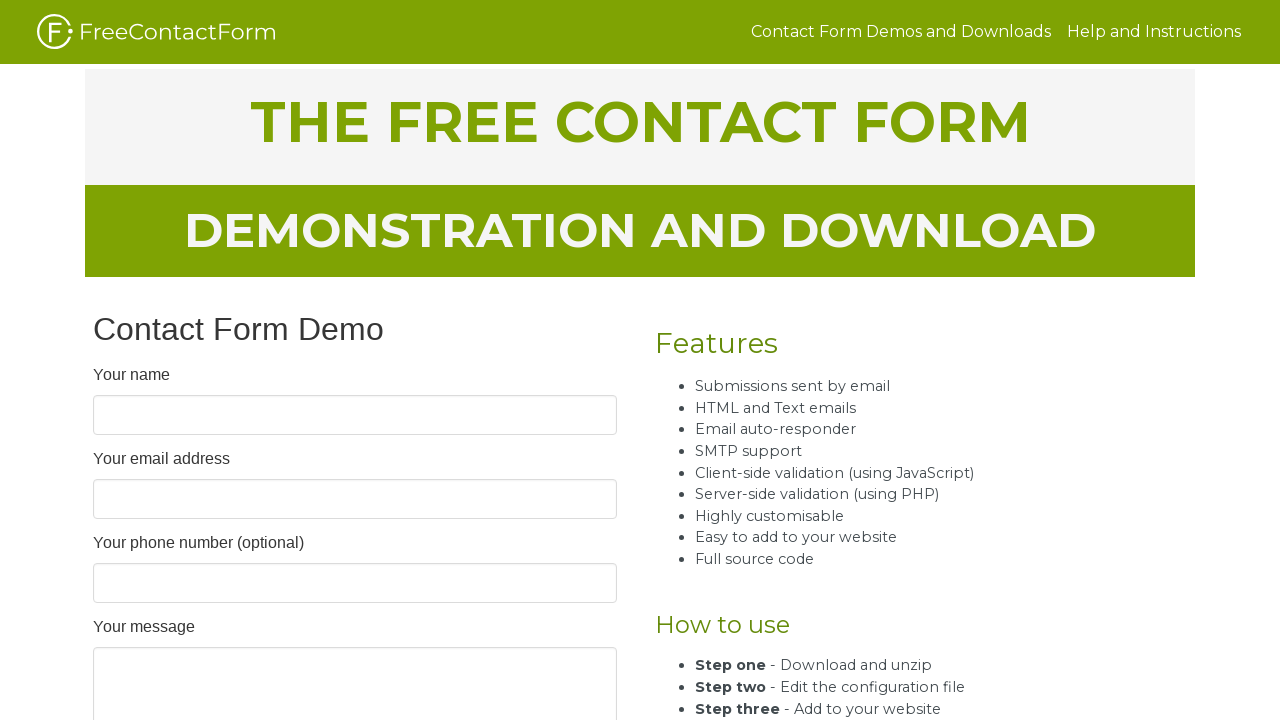

Waited for contact form iframe to load
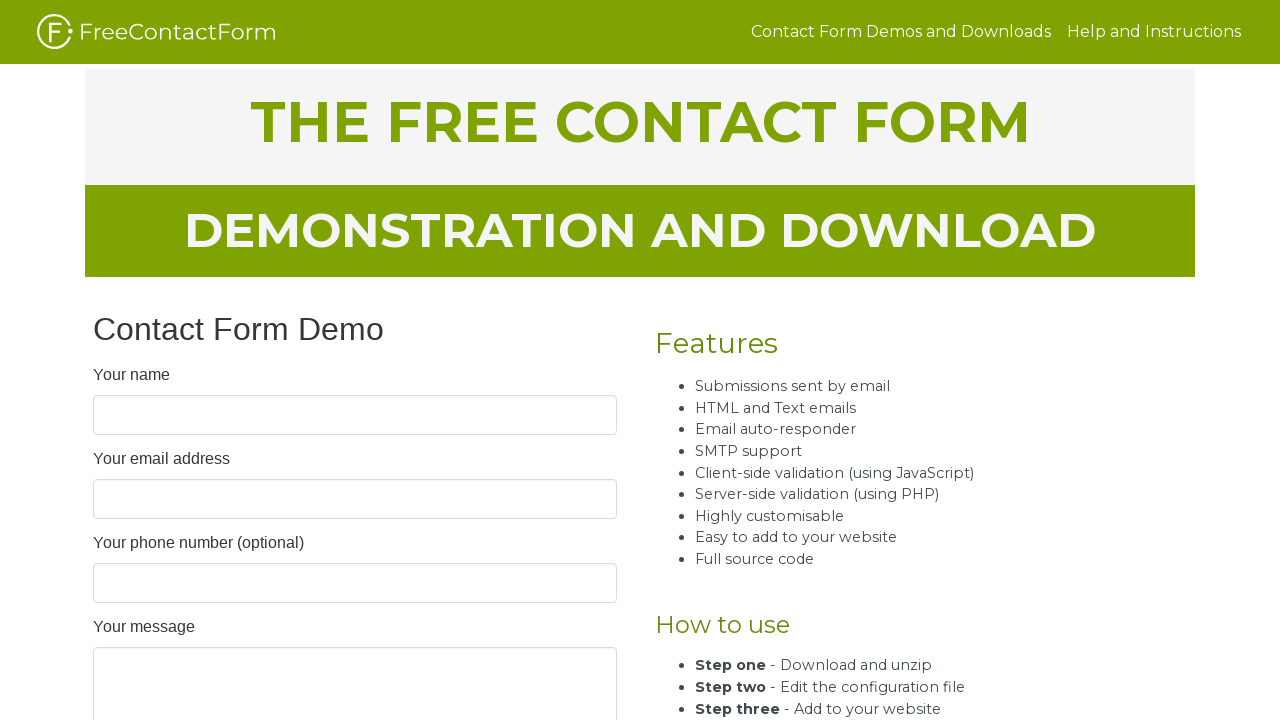

Located and switched to contact form iframe
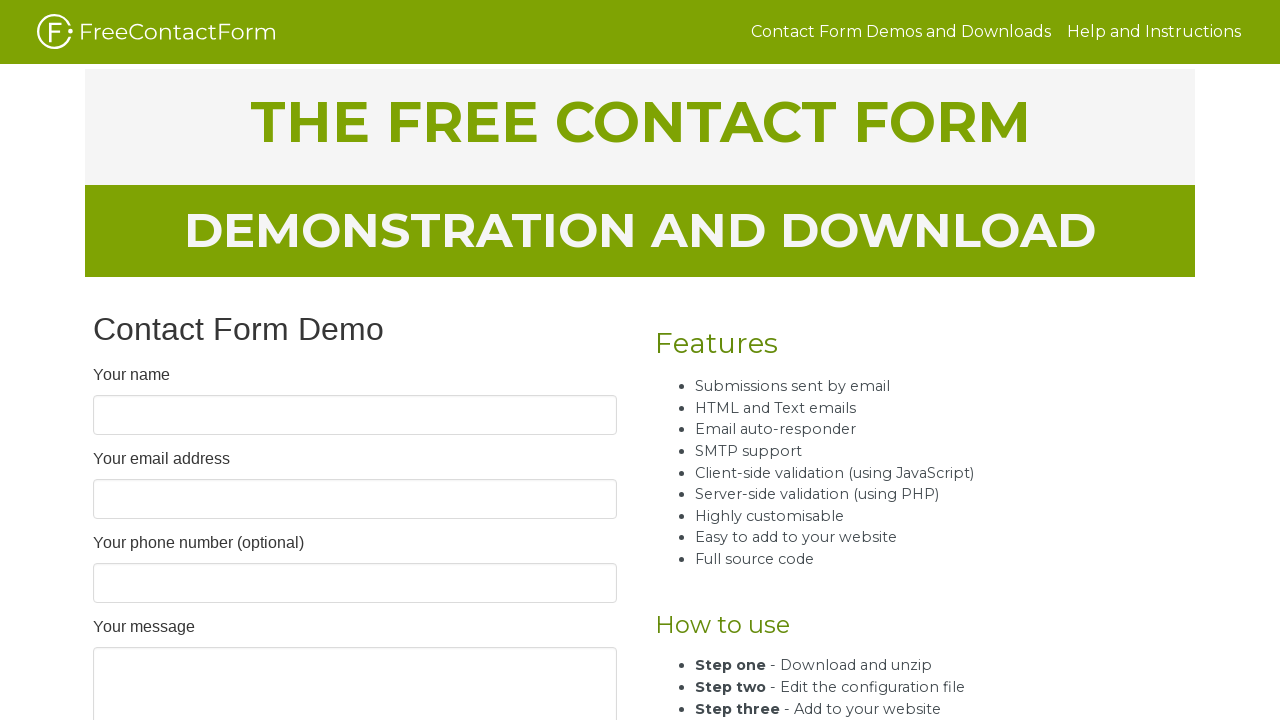

Filled Name field with 'Samantha' on main div iframe >> internal:control=enter-frame >> #Name
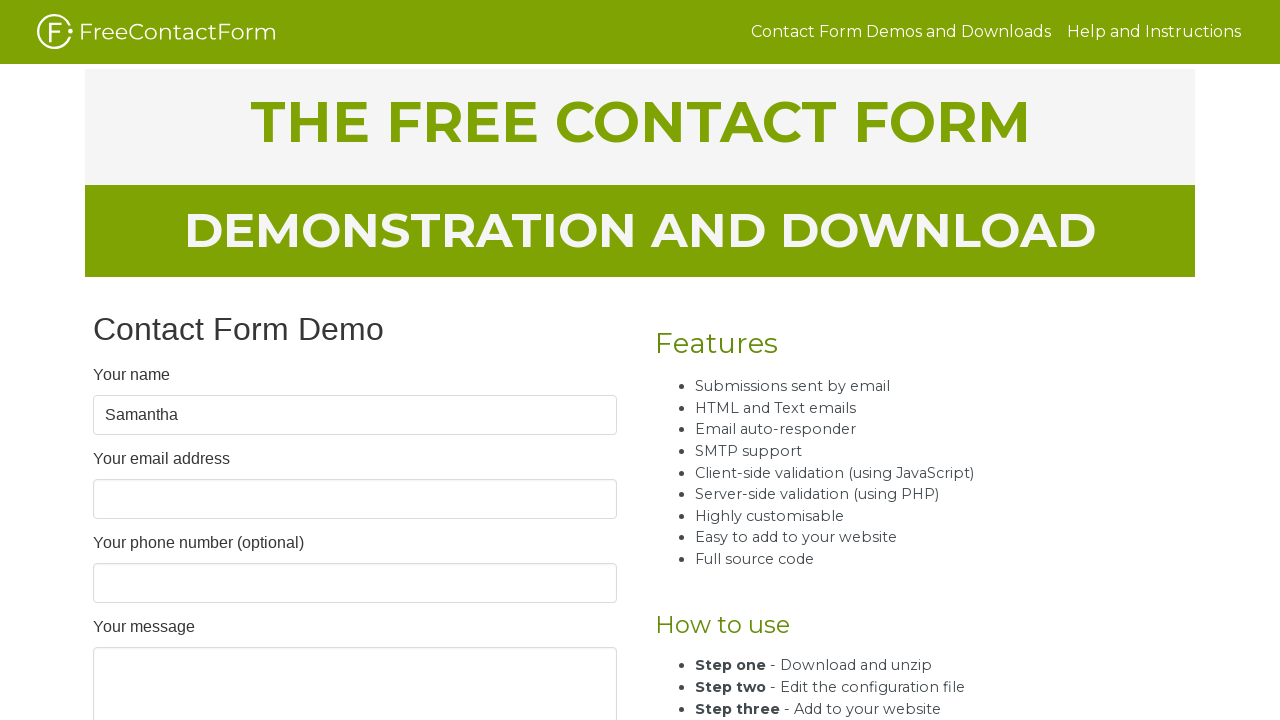

Filled Email field with 'samantha.test@example.com' on main div iframe >> internal:control=enter-frame >> #Email
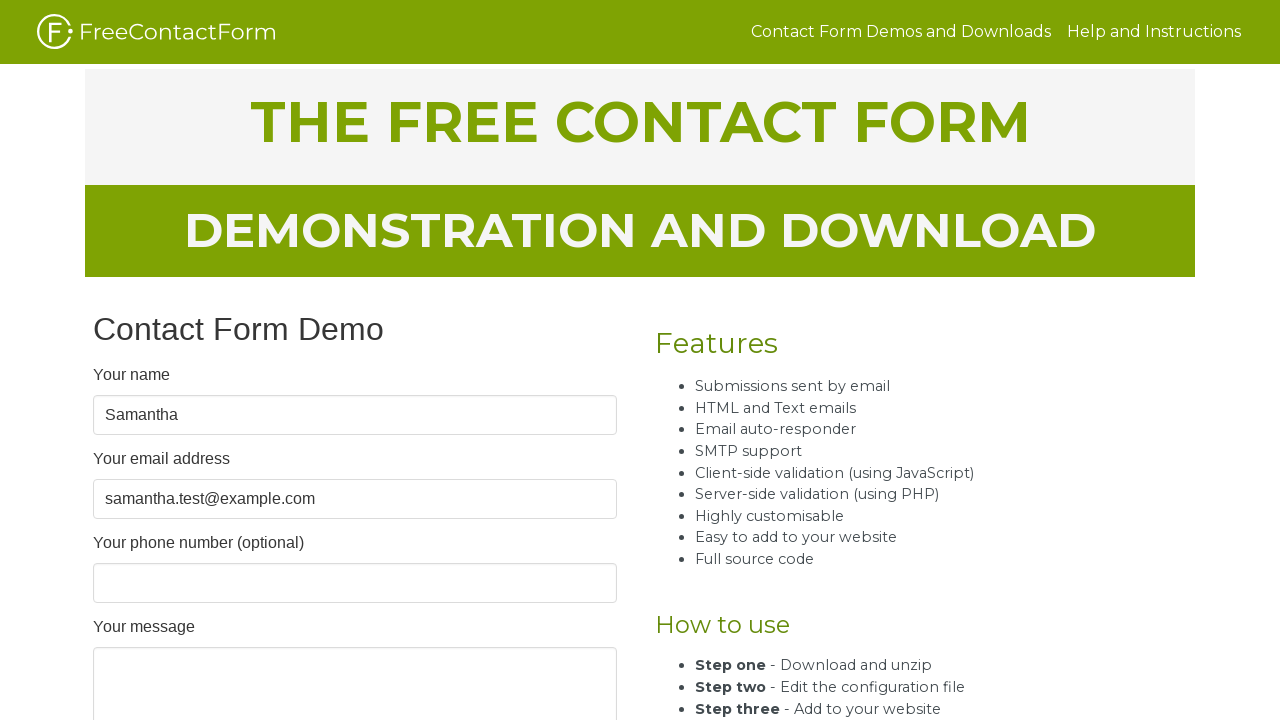

Filled Phone field with '5551234567' on main div iframe >> internal:control=enter-frame >> #Phone
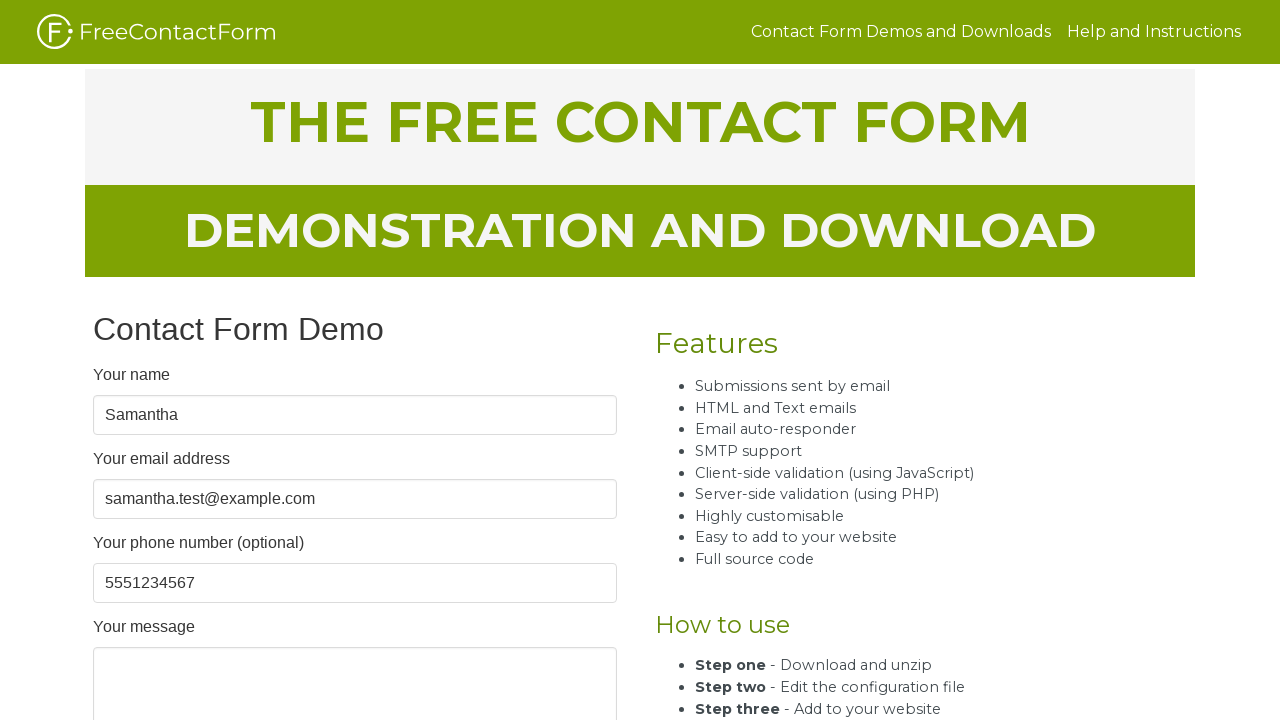

Filled Message field with test message on main div iframe >> internal:control=enter-frame >> #Message
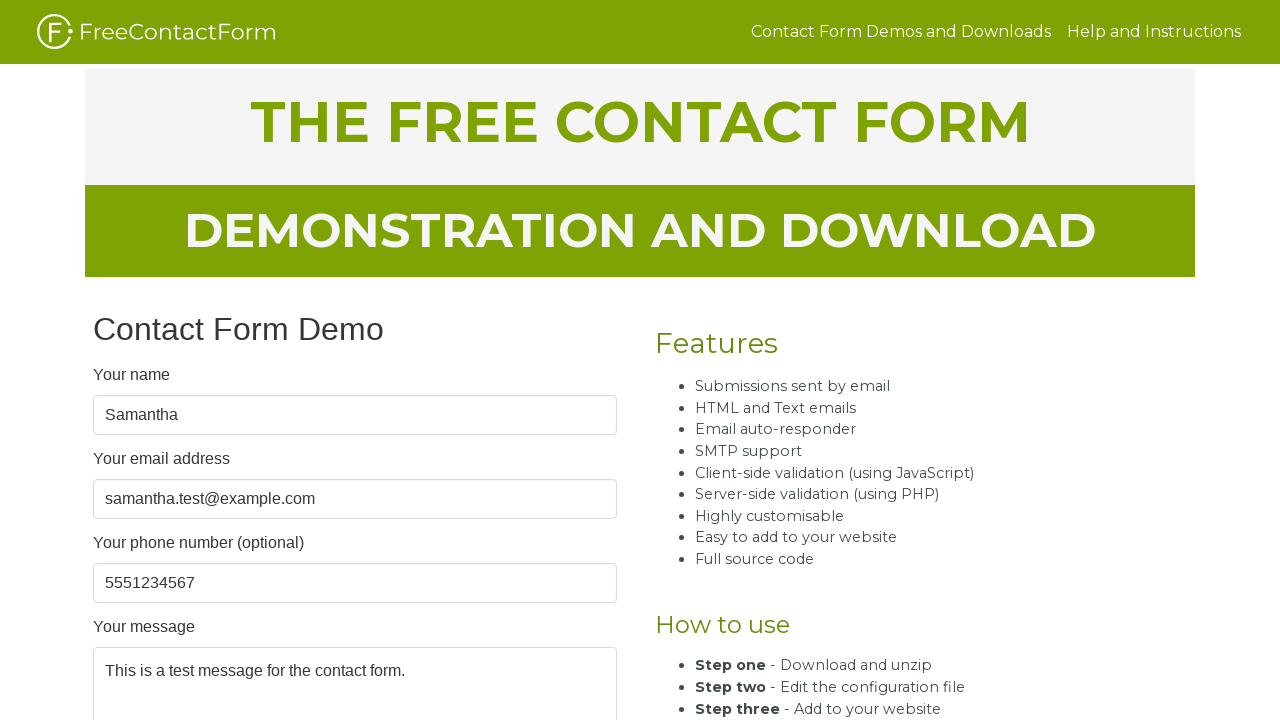

Clicked submit button to submit contact form at (355, 361) on main div iframe >> internal:control=enter-frame >> #fcf-button
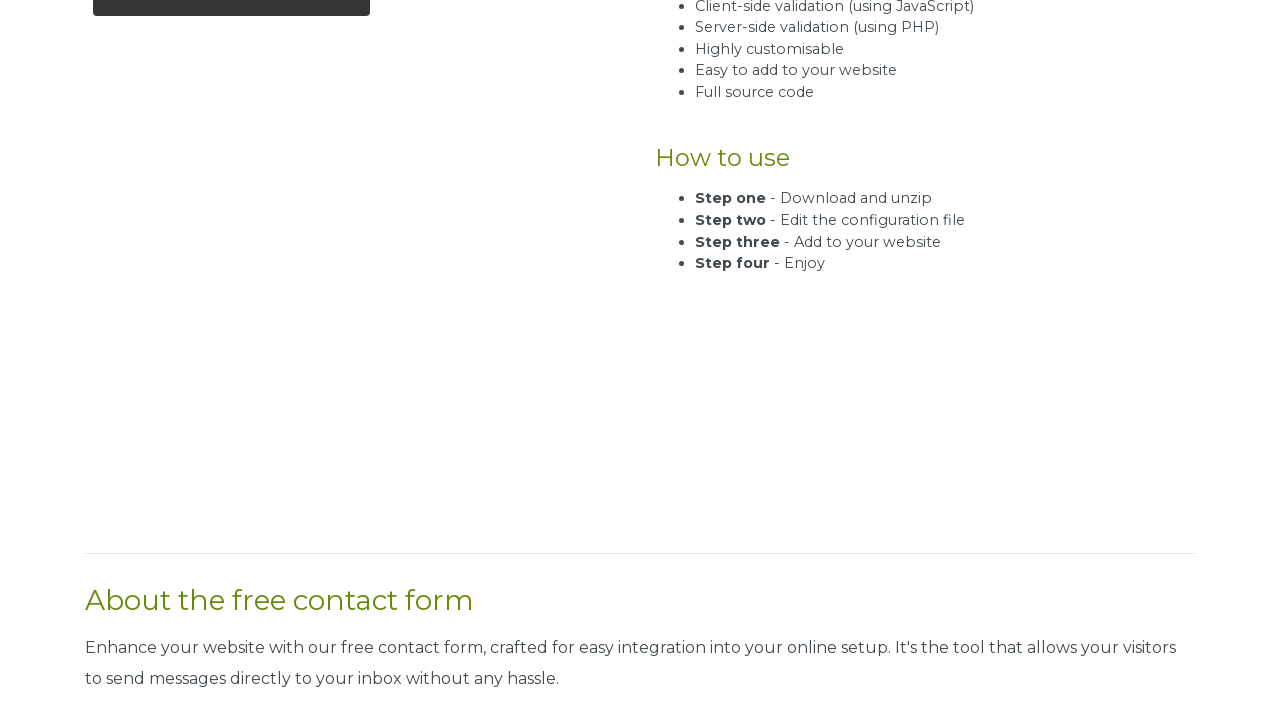

Verified thank you button is visible after form submission
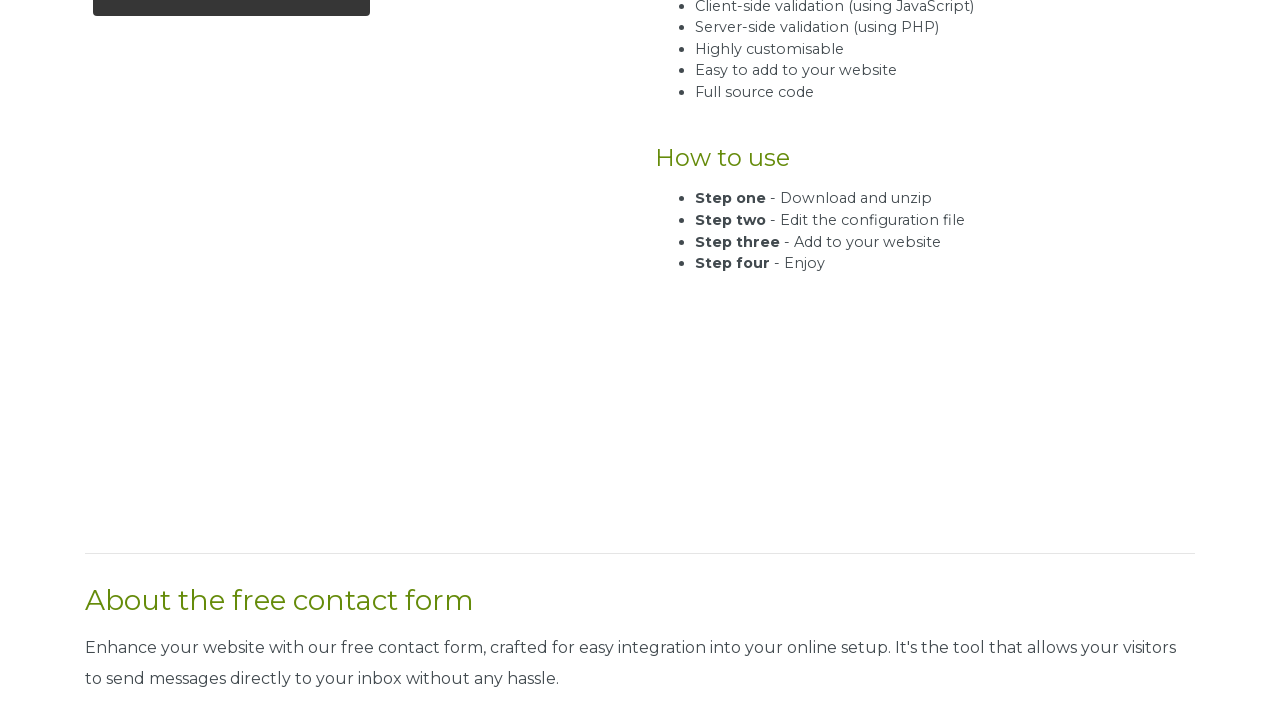

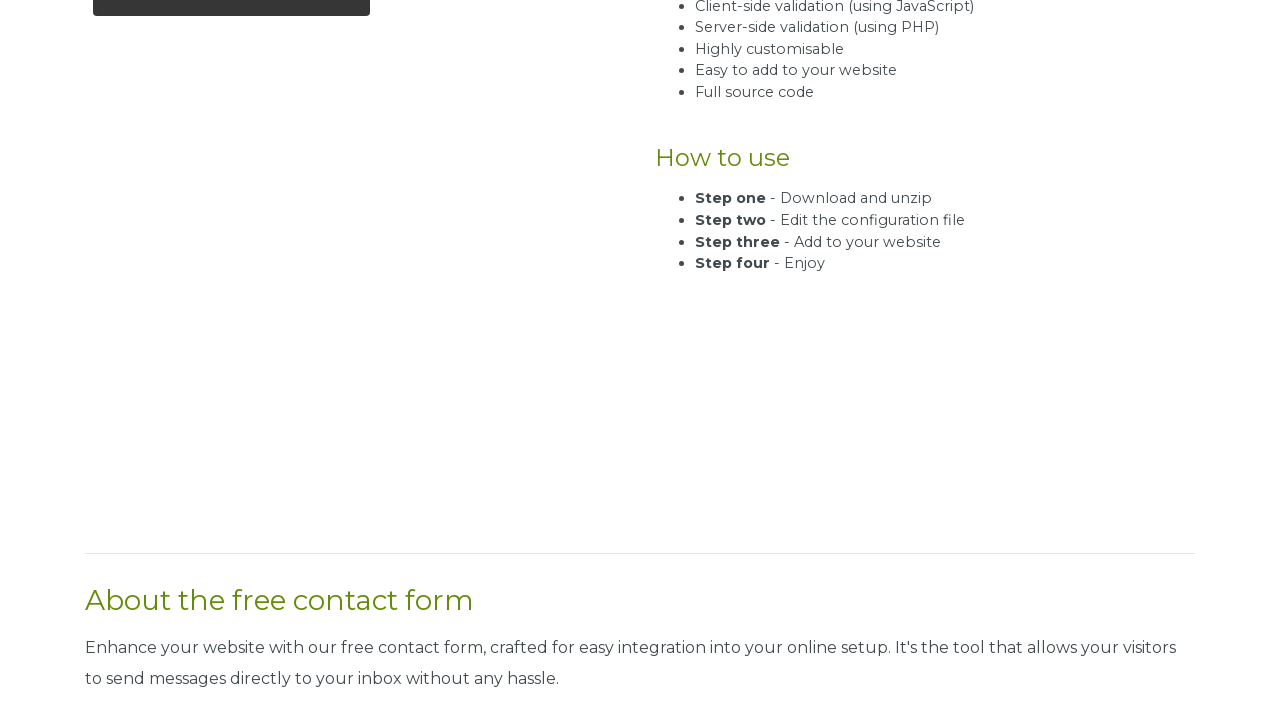